Tests the draggable widget by dragging an element and verifying it has moved to a new position

Starting URL: https://jqueryui.com/

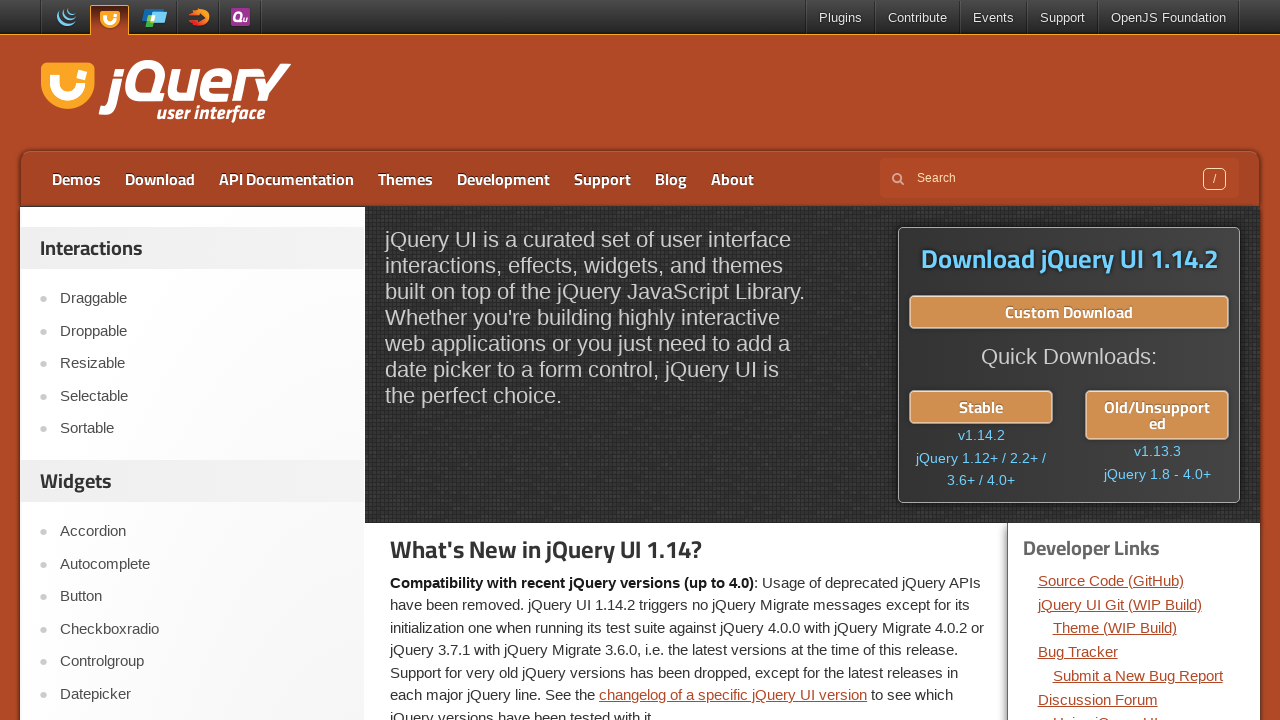

Clicked on Draggable link at (202, 299) on a:text('Draggable')
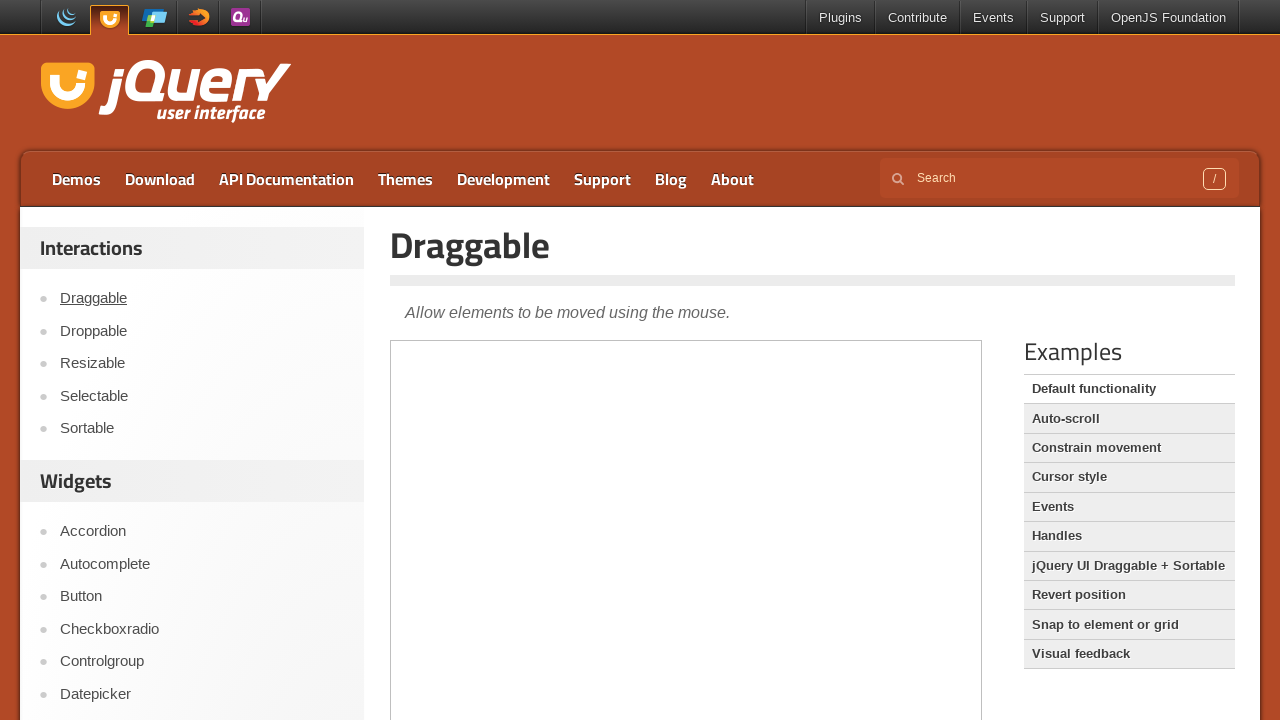

Located the demo iframe
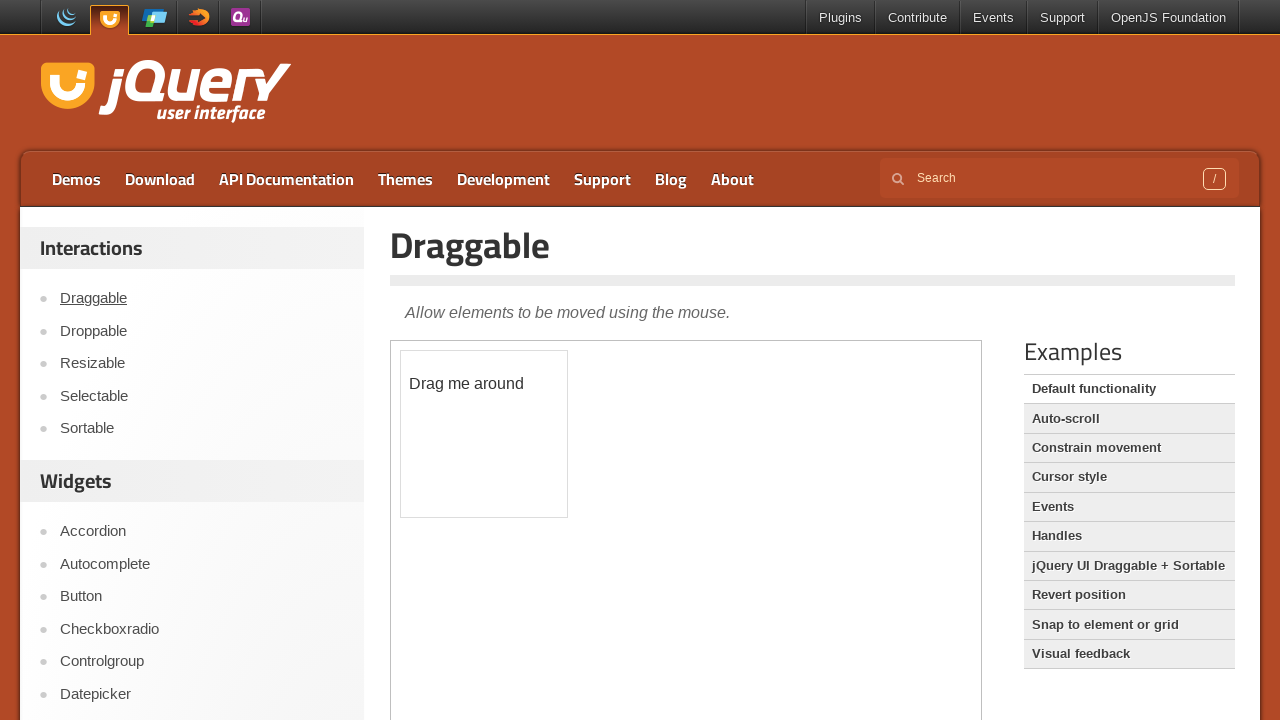

Located the draggable element
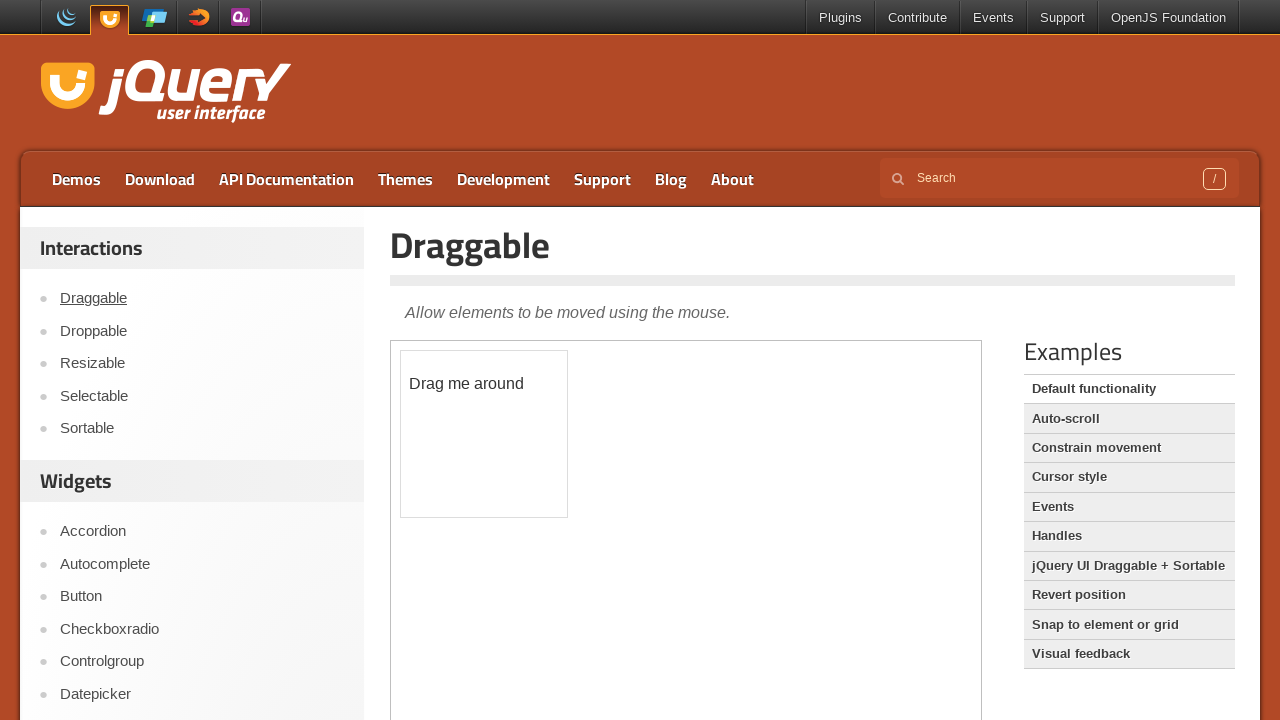

Dragged the draggable element to new position (x: 120, y: 70) at (521, 421)
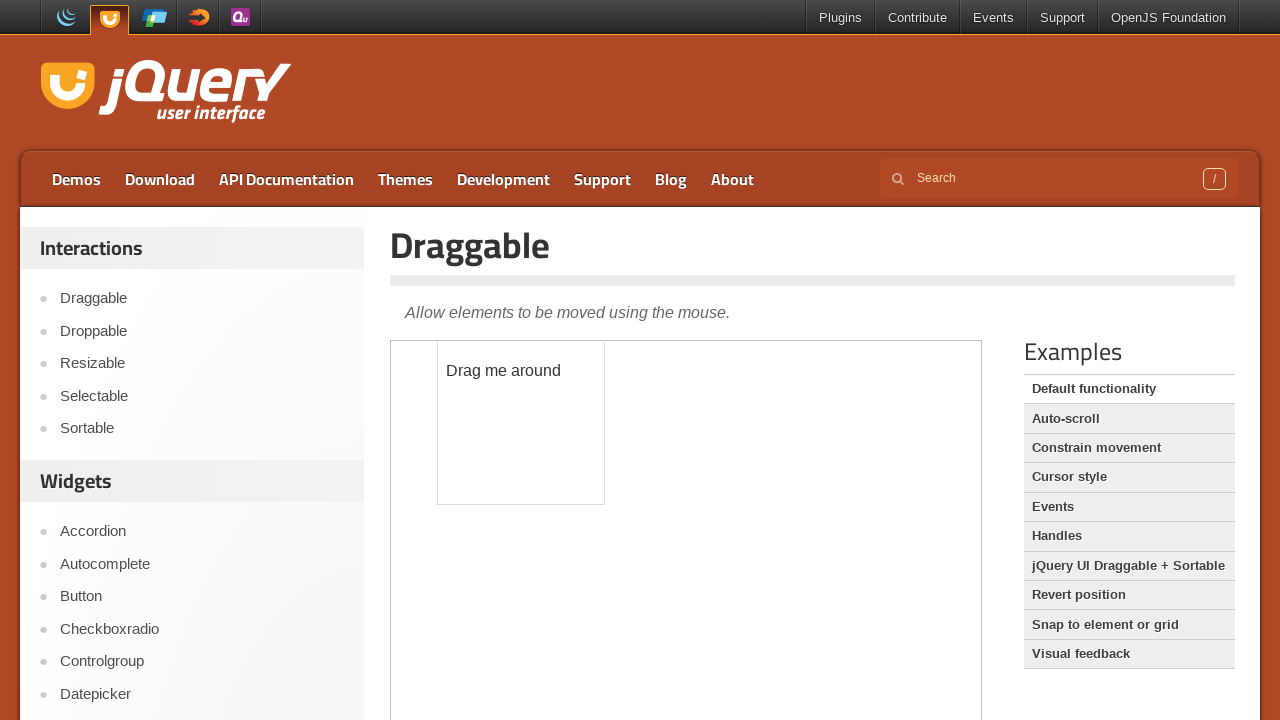

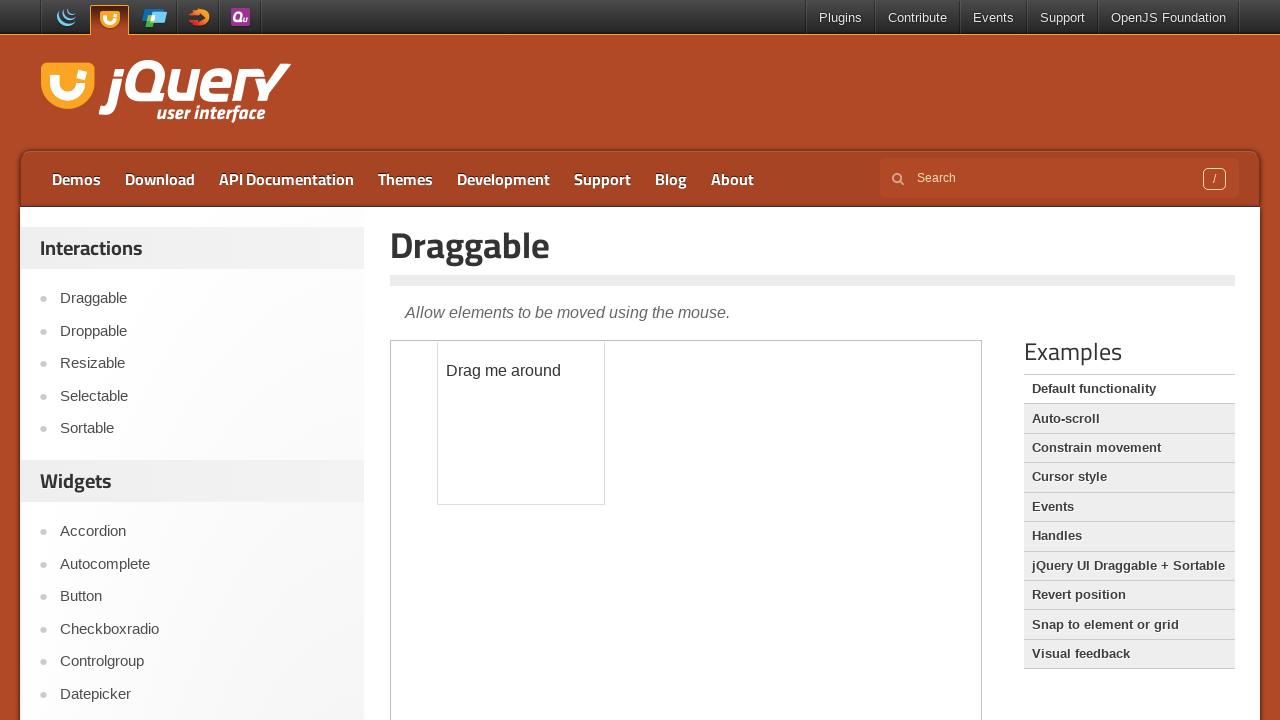